Tests that edits are saved when the input loses focus (blur event)

Starting URL: https://demo.playwright.dev/todomvc

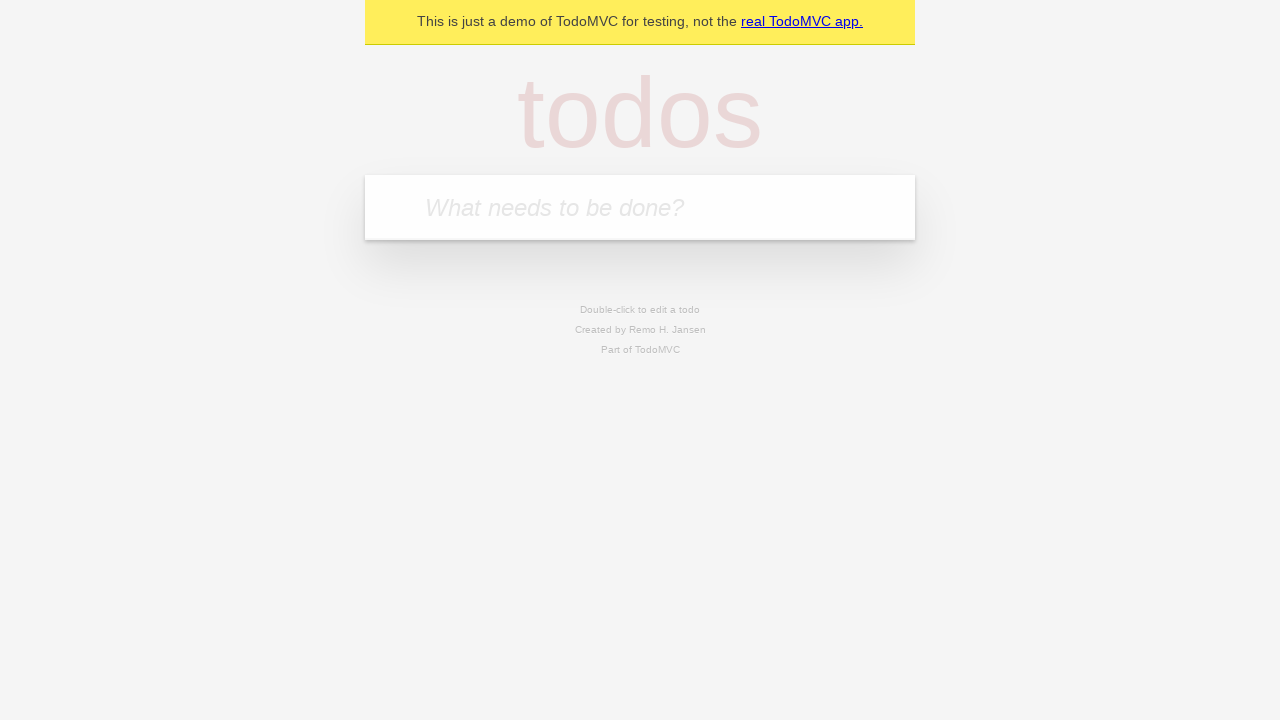

Filled new todo input with 'buy some cheese' on .new-todo
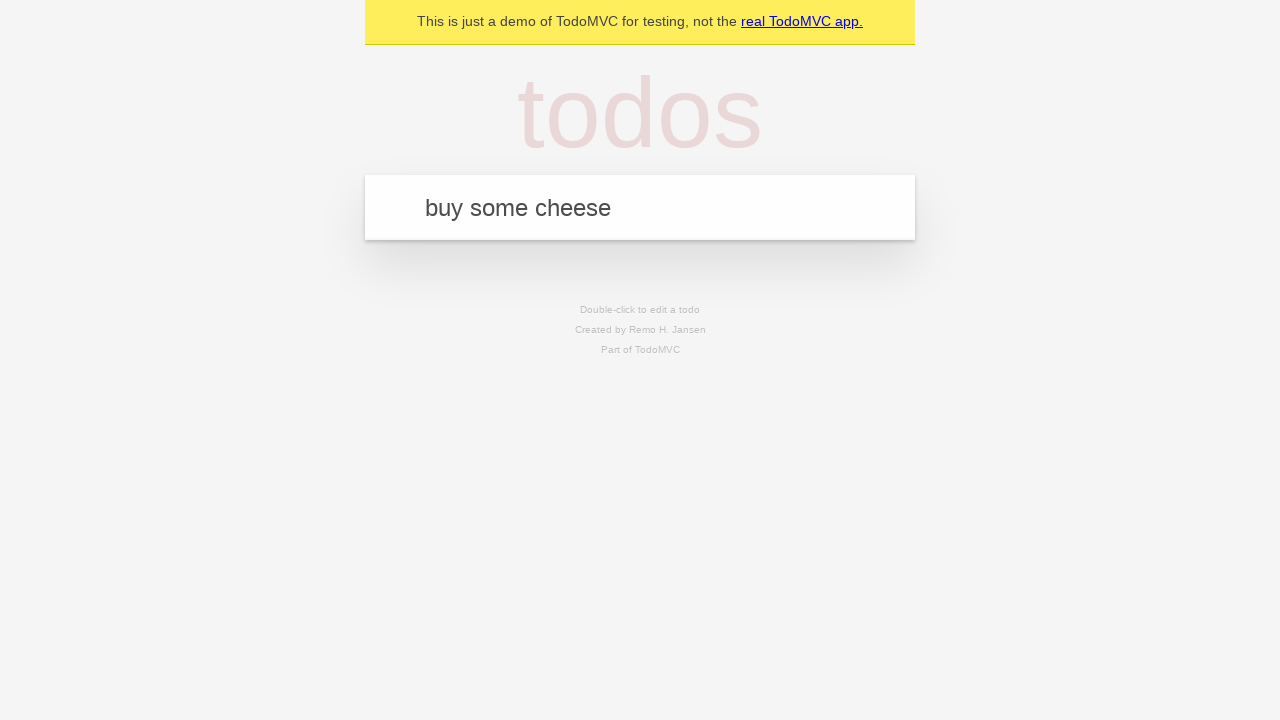

Pressed Enter to create first todo on .new-todo
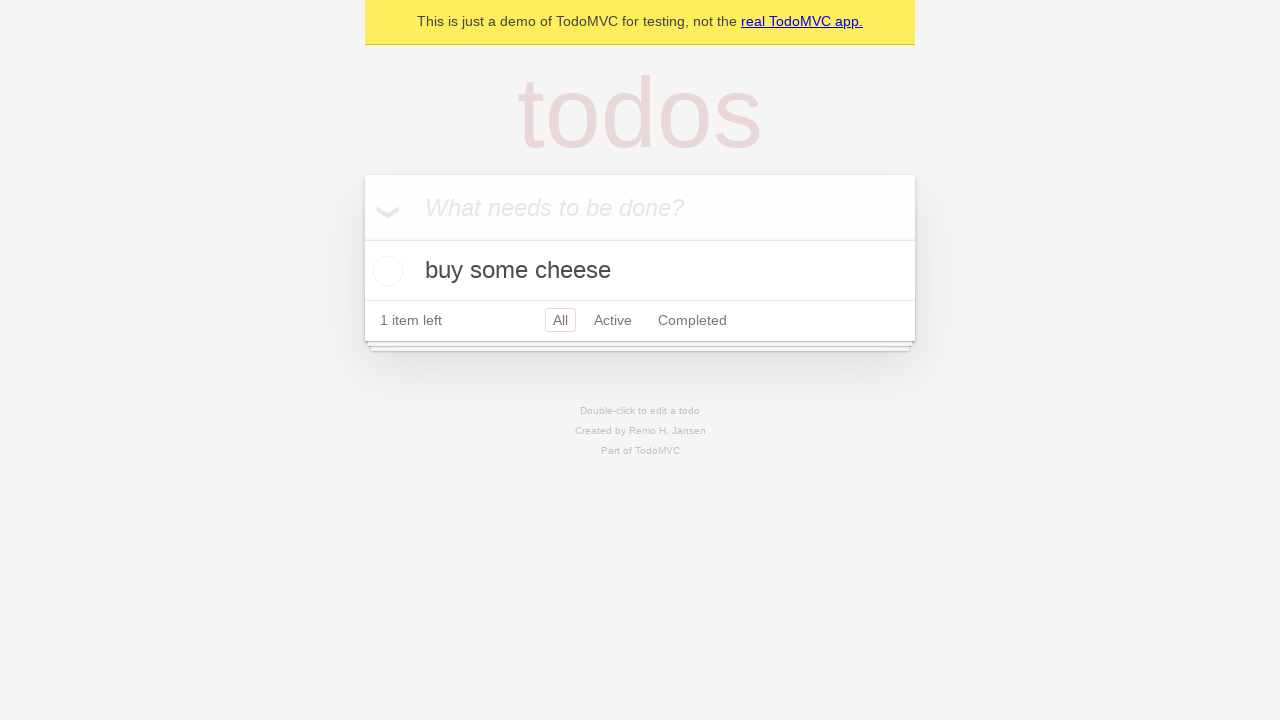

Filled new todo input with 'feed the cat' on .new-todo
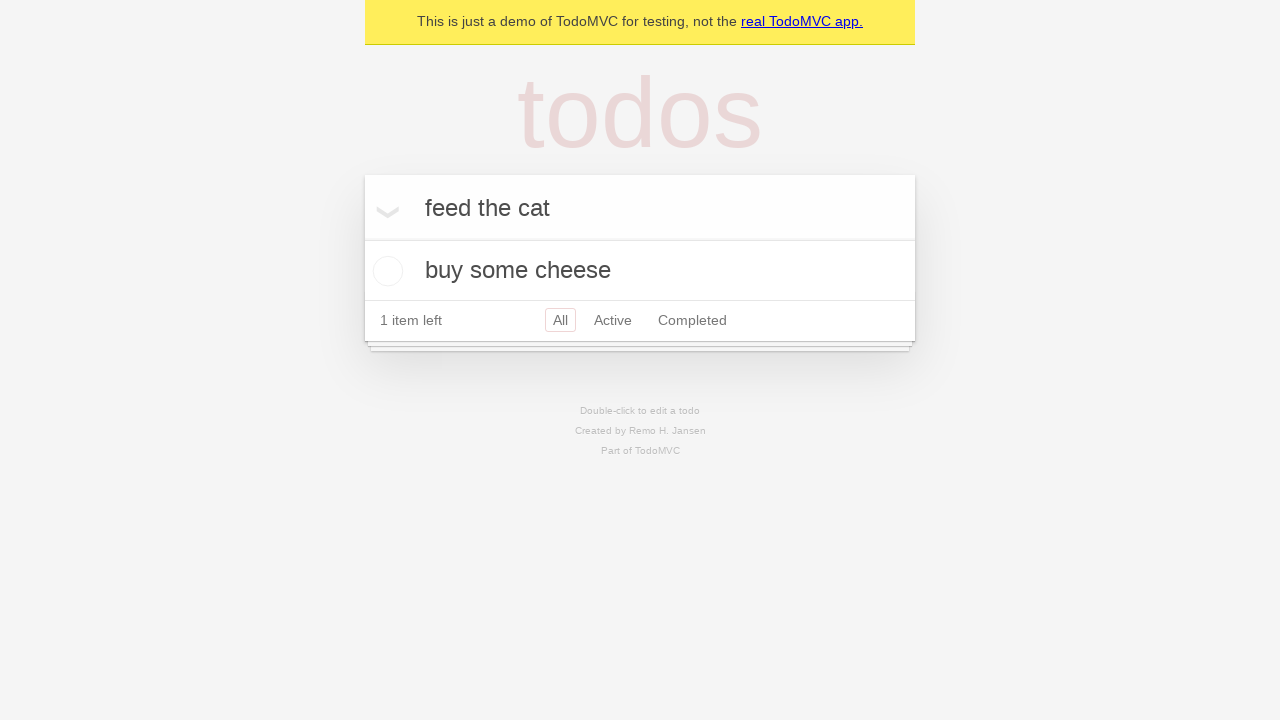

Pressed Enter to create second todo on .new-todo
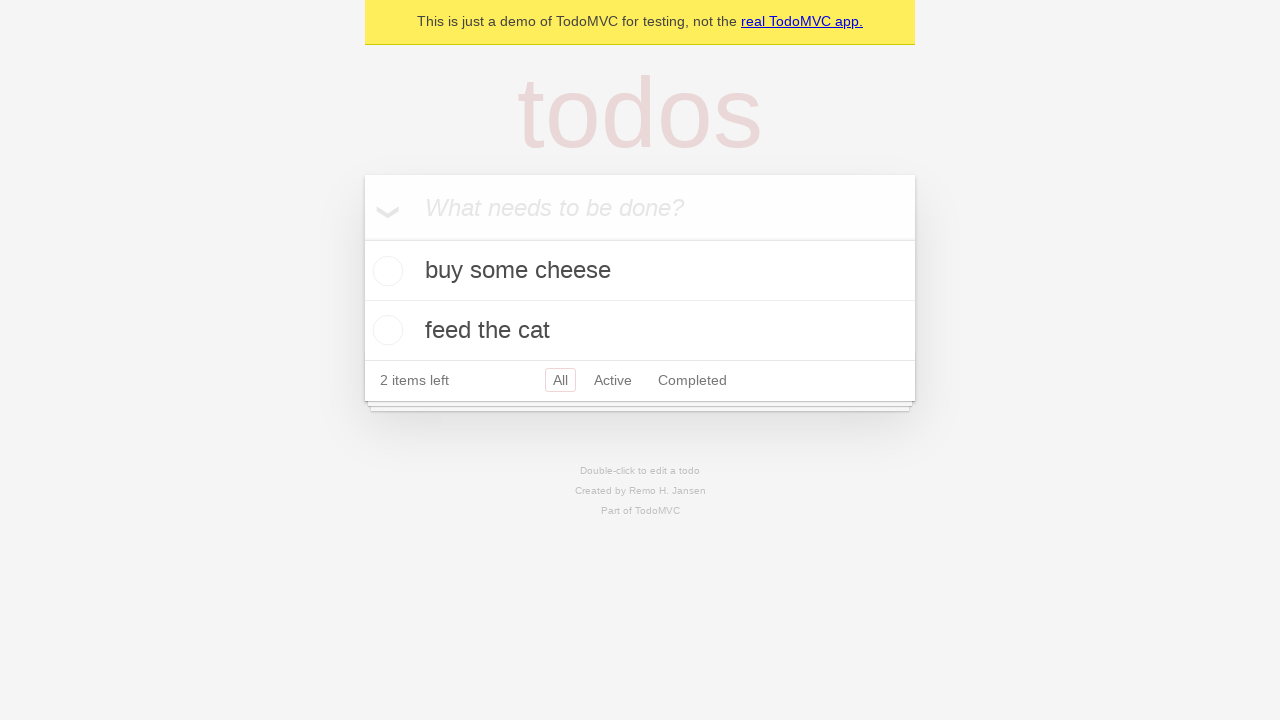

Filled new todo input with 'book a doctors appointment' on .new-todo
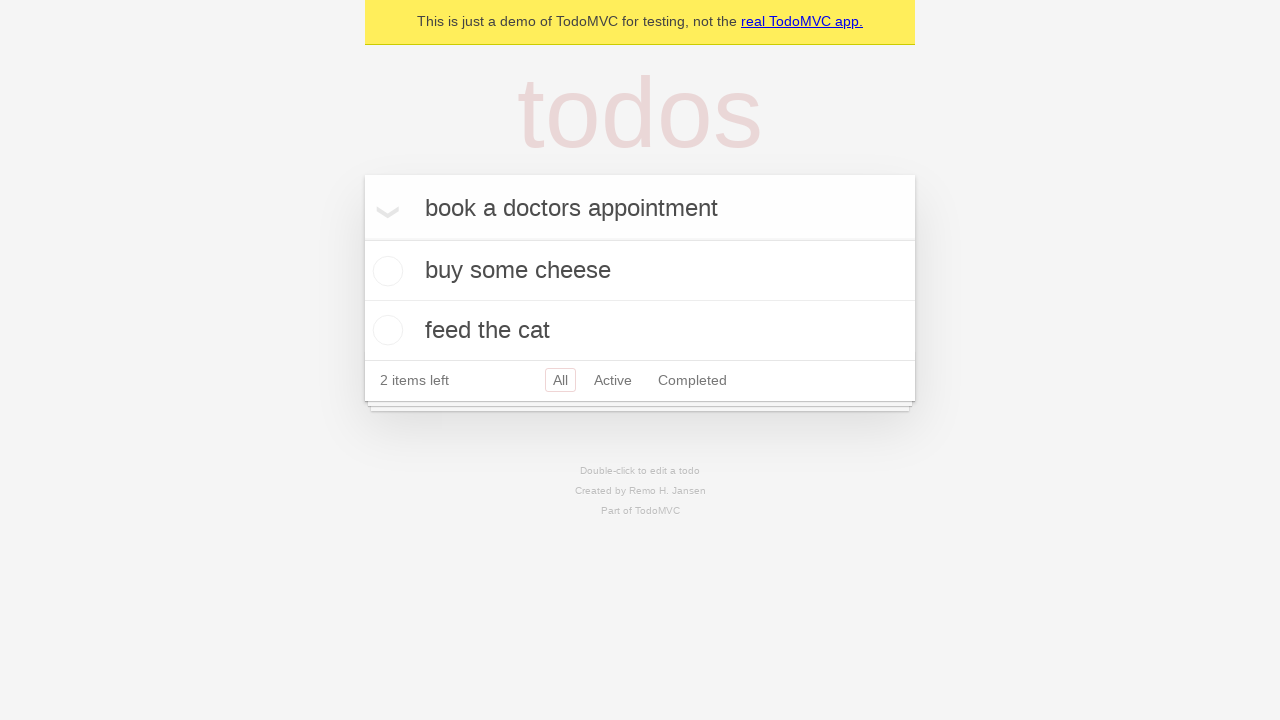

Pressed Enter to create third todo on .new-todo
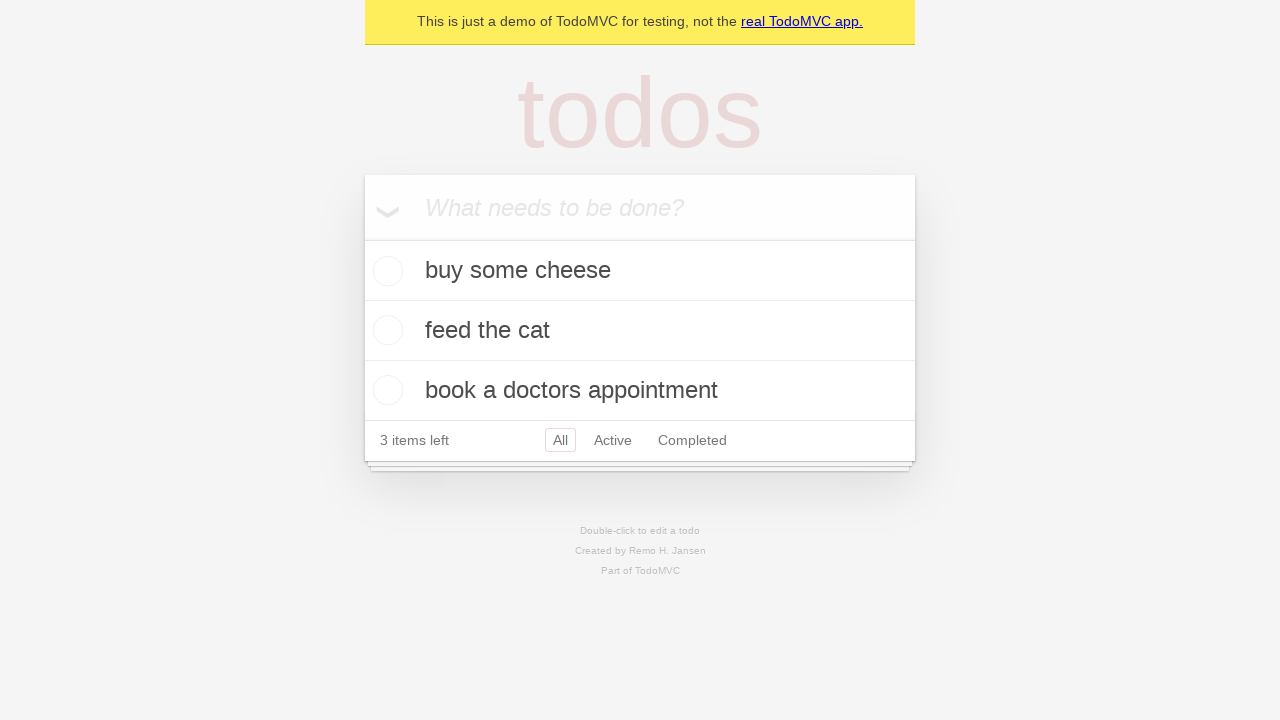

Double-clicked second todo to enter edit mode at (640, 331) on .todo-list li >> nth=1
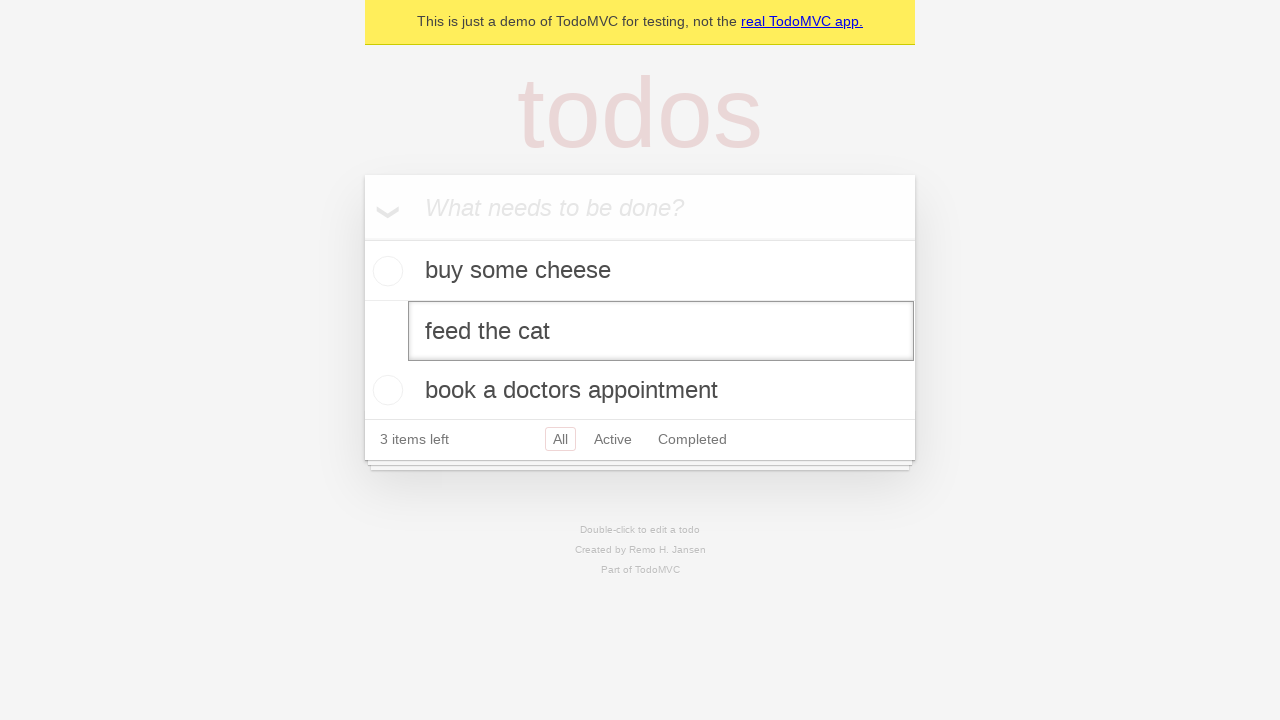

Filled edit input with 'buy some sausages' on .todo-list li >> nth=1 >> .edit
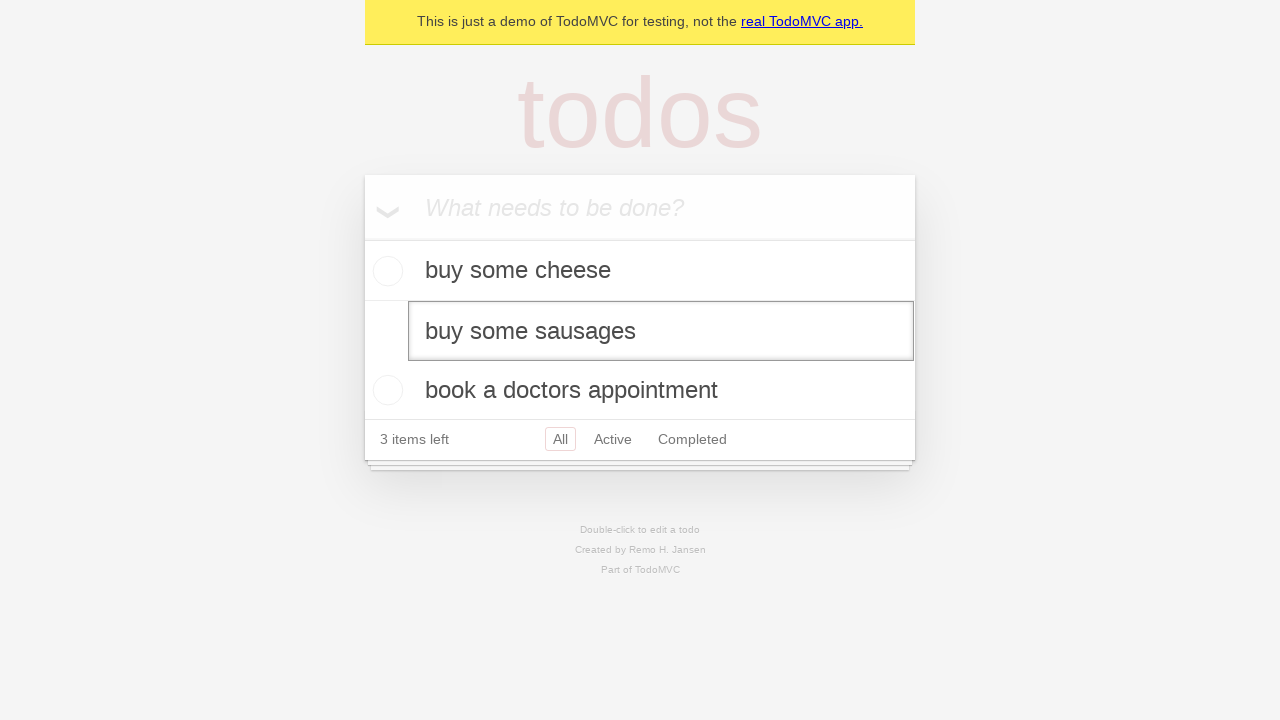

Dispatched blur event to save edits
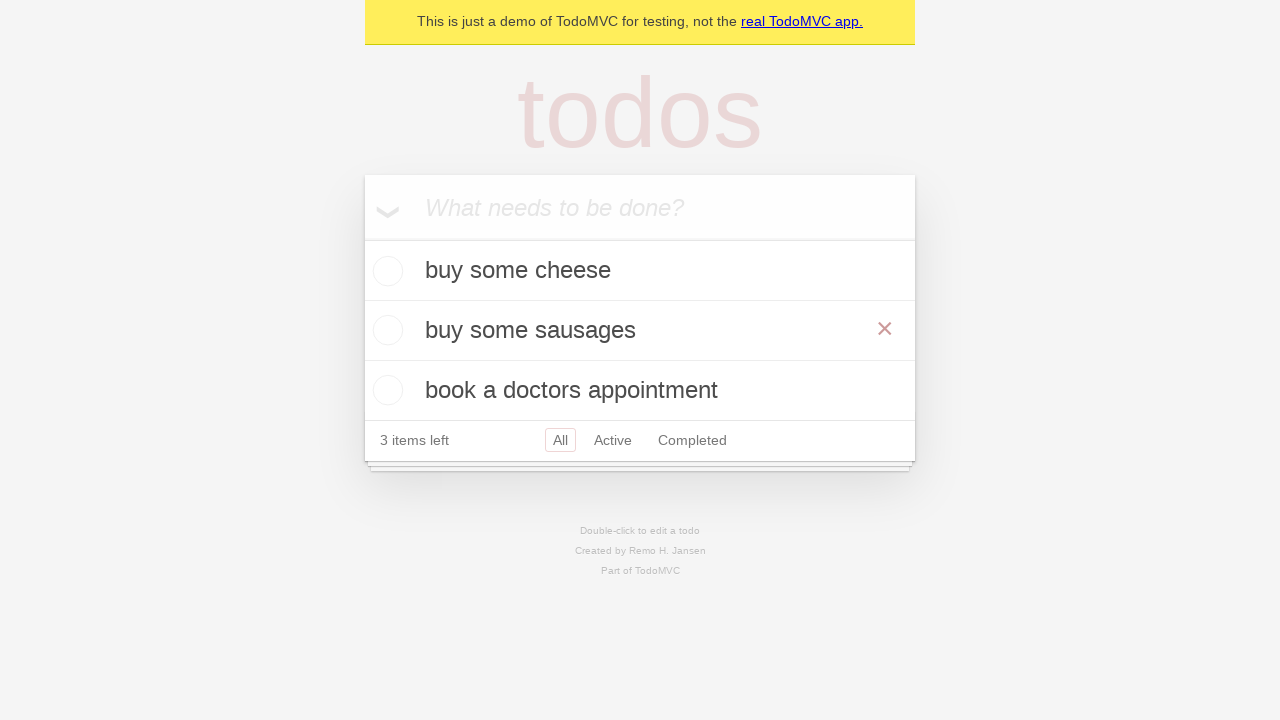

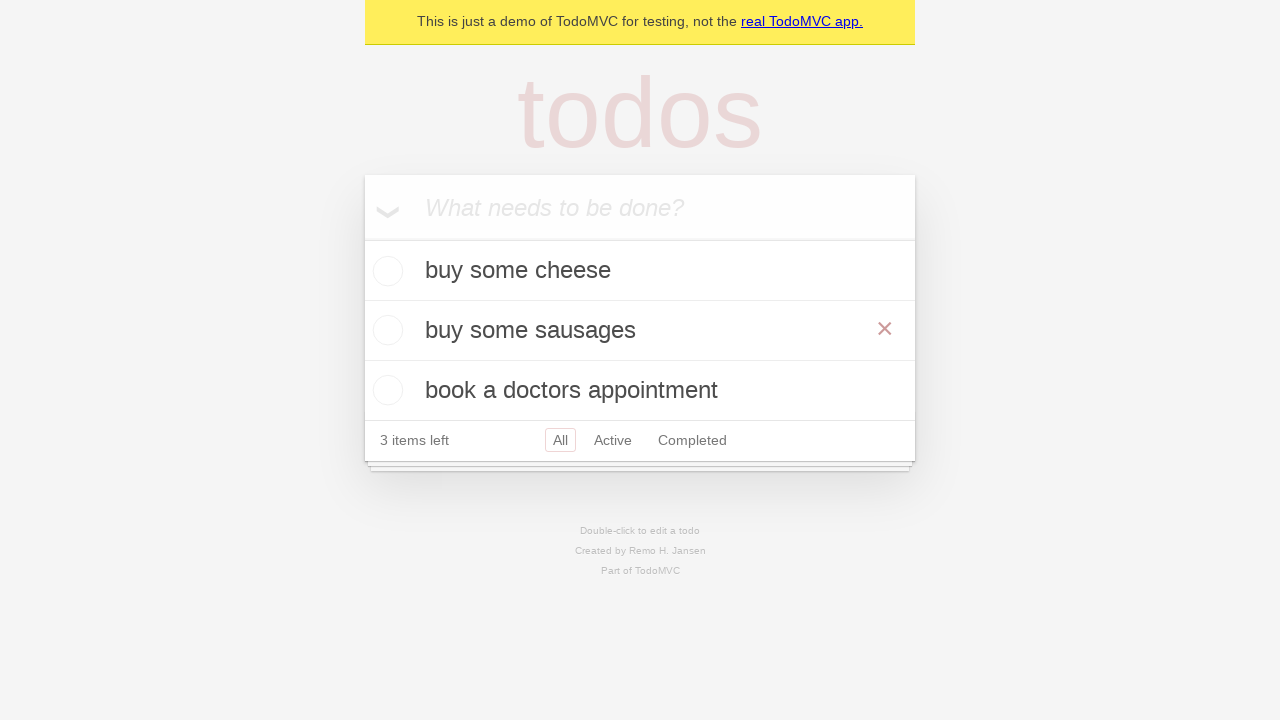